Tests key press functionality by navigating to Key Presses page and pressing Tab key

Starting URL: https://the-internet.herokuapp.com/

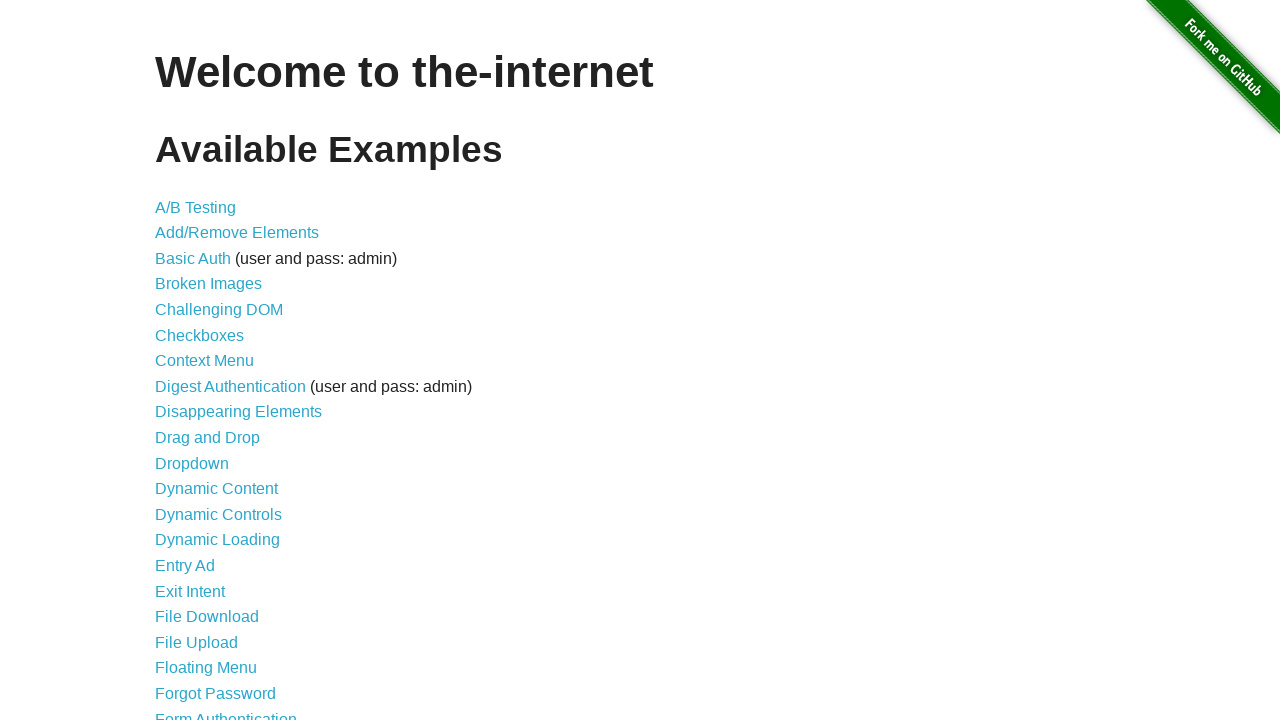

Navigated to The Internet homepage
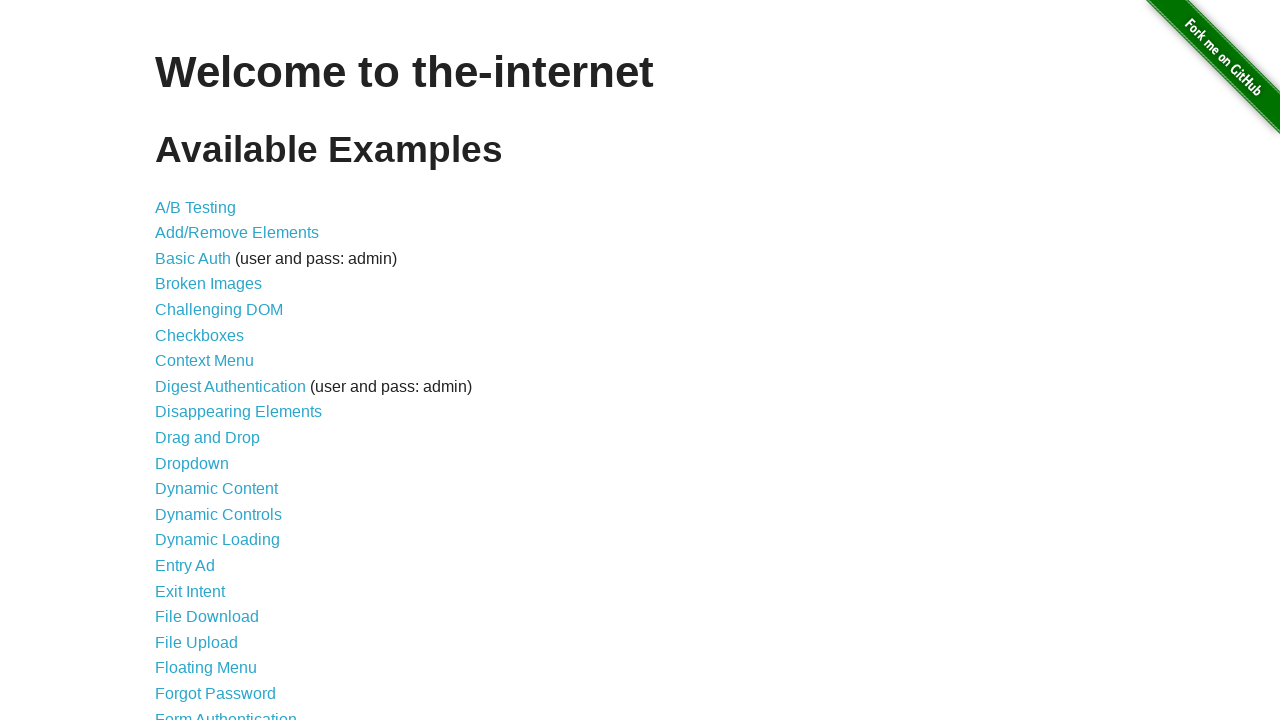

Clicked on Key Presses link at (200, 360) on text='Key Presses'
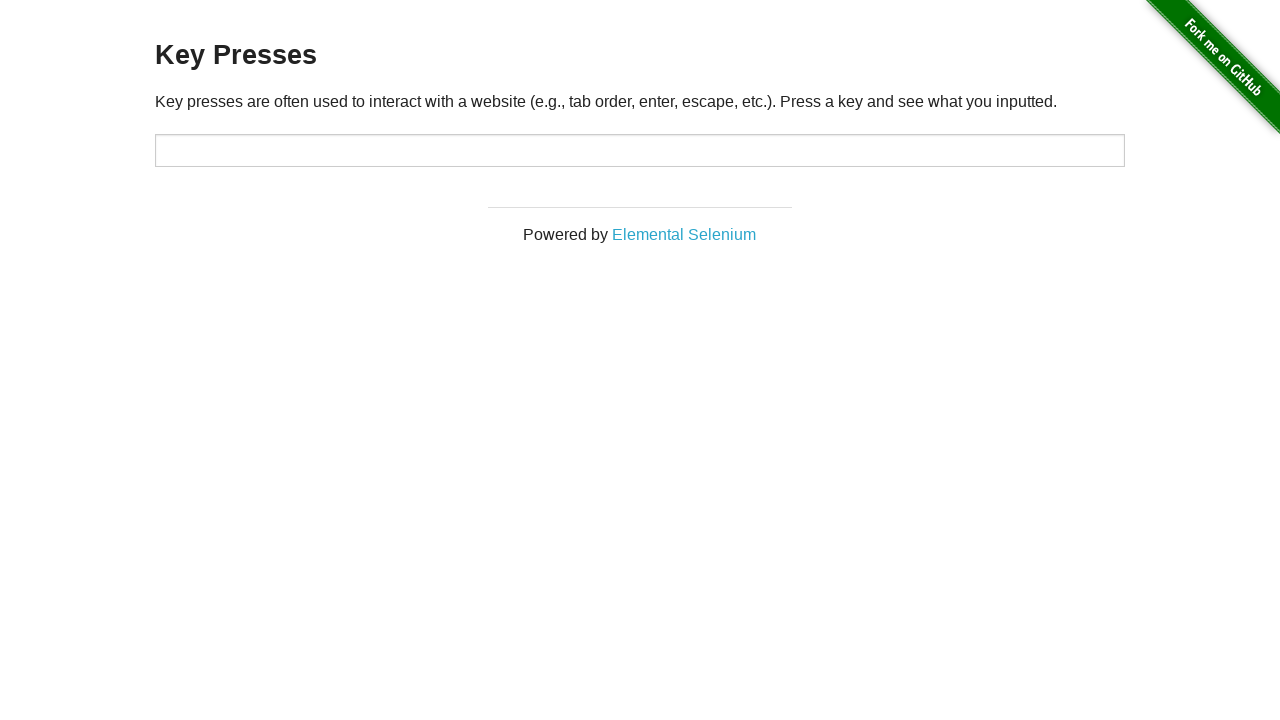

Clicked on target input field at (640, 150) on #target
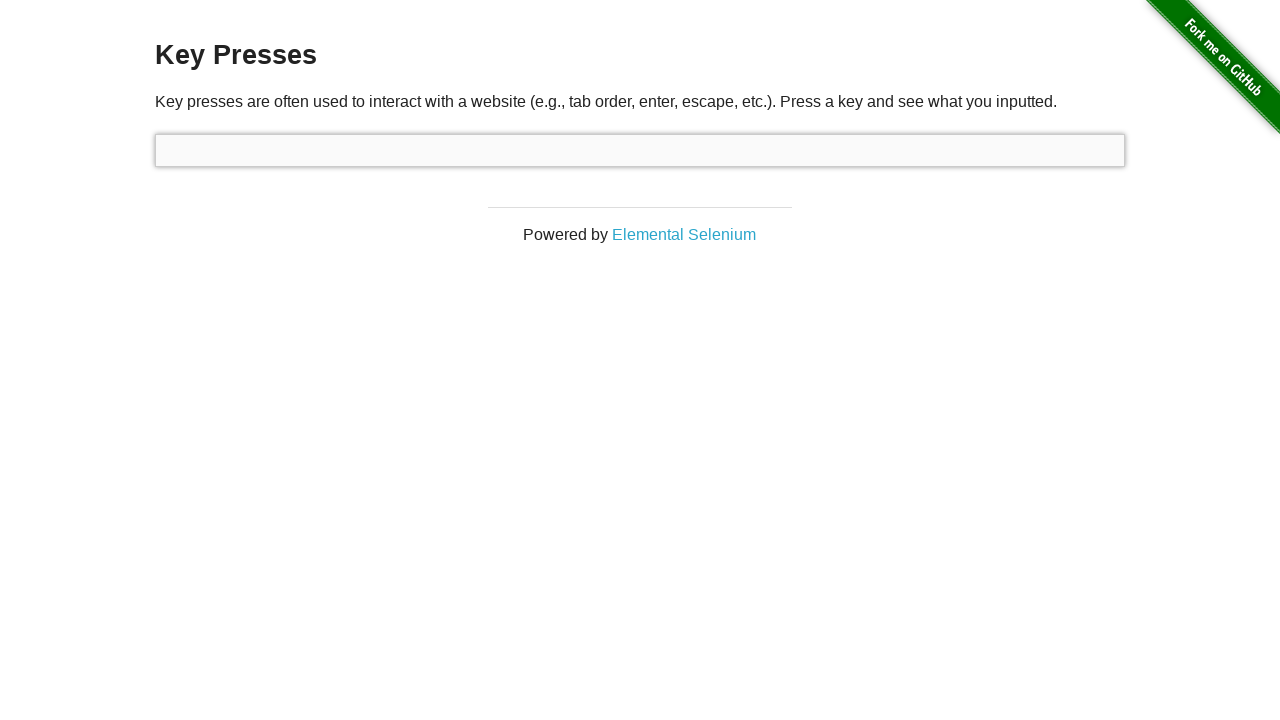

Pressed Tab key
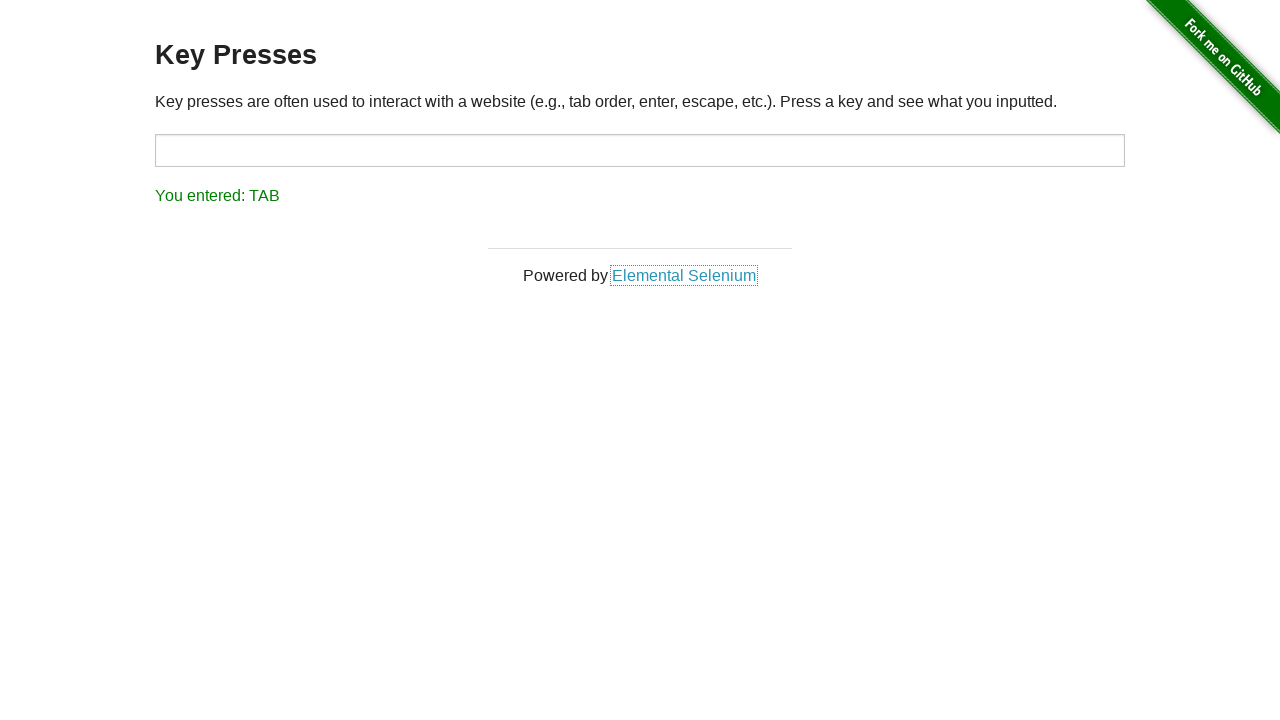

Verified result text 'You entered: TAB' appeared
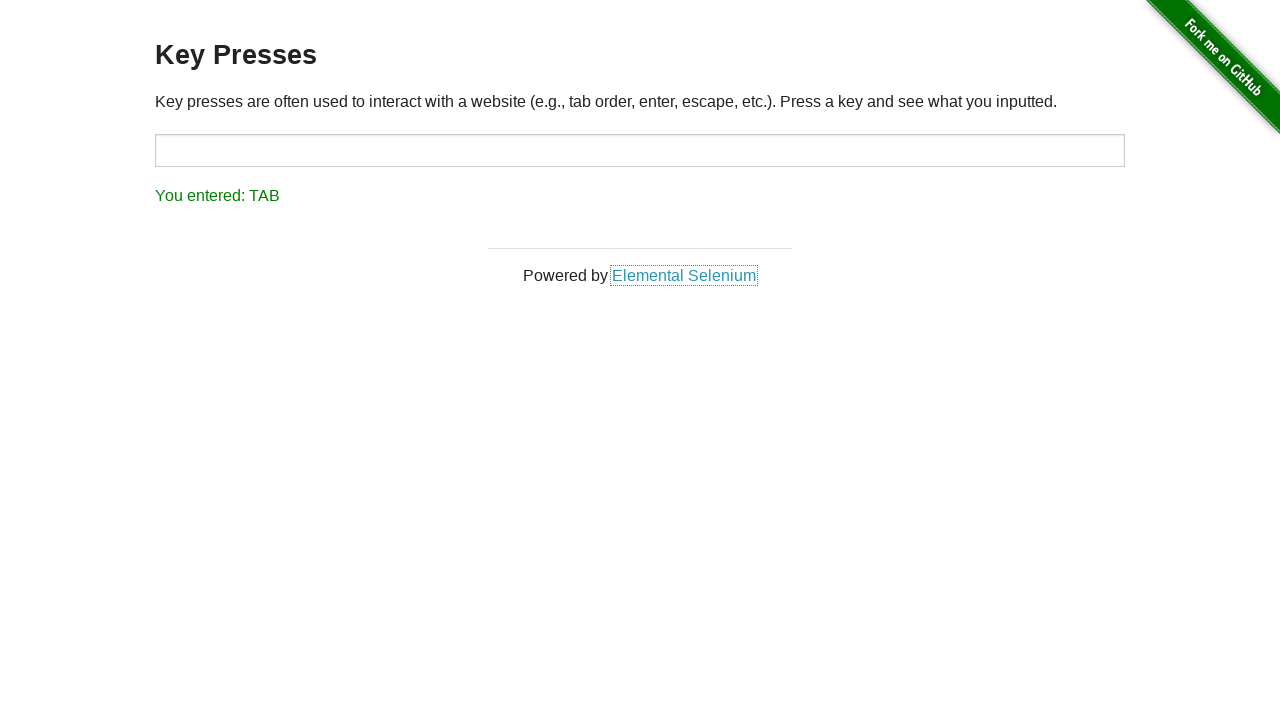

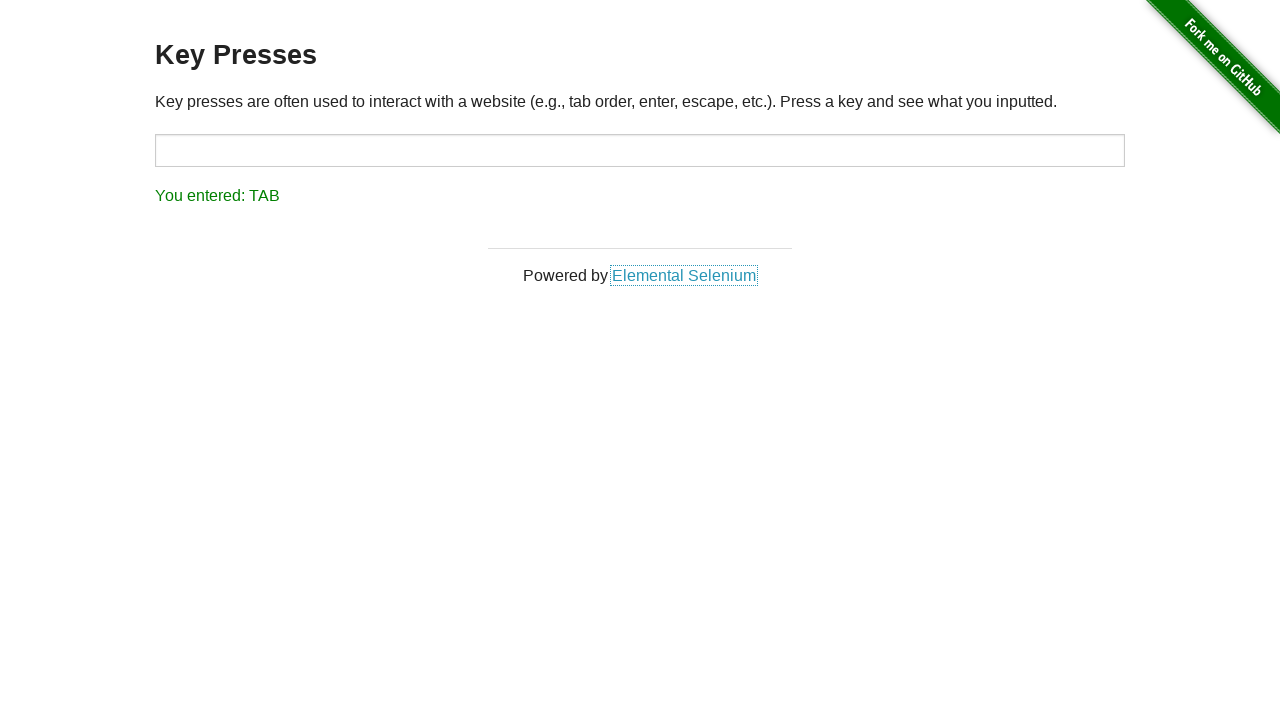